Tests clicking a button that triggers a simple JavaScript alert and handles the alert dialog

Starting URL: https://demoqa.com/alerts

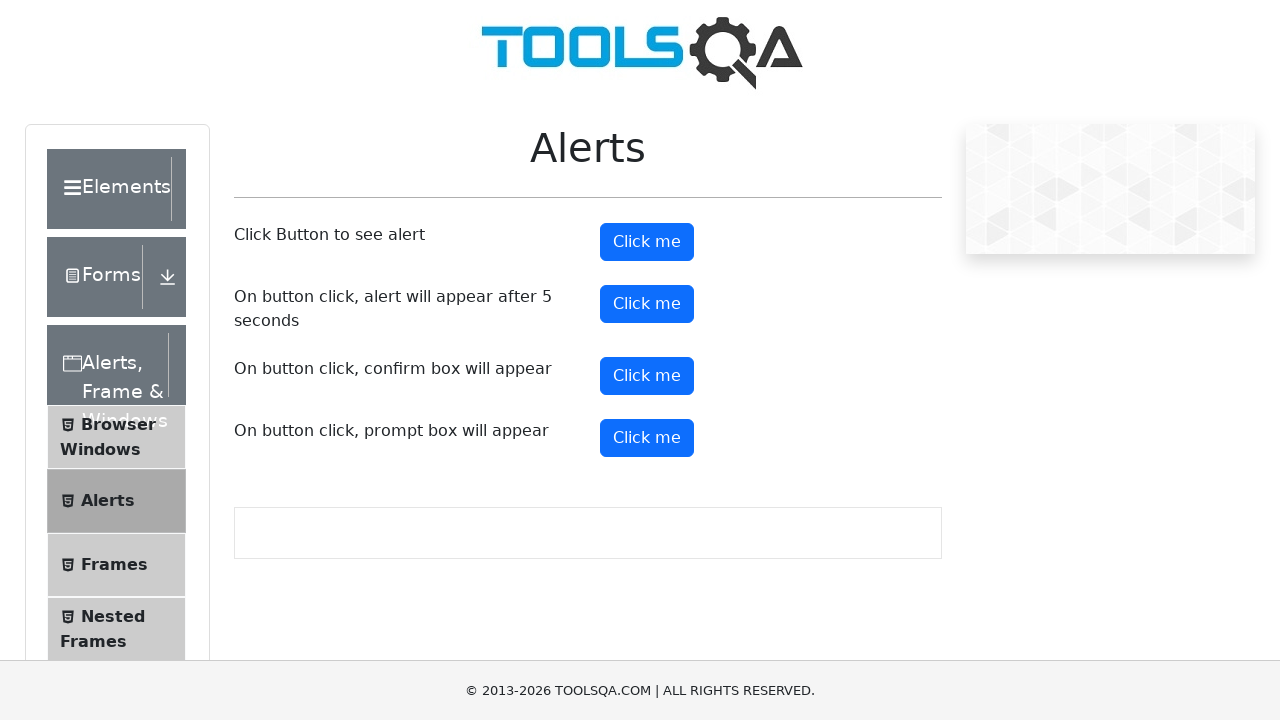

Clicked the button that triggers a simple JavaScript alert at (647, 242) on #alertButton
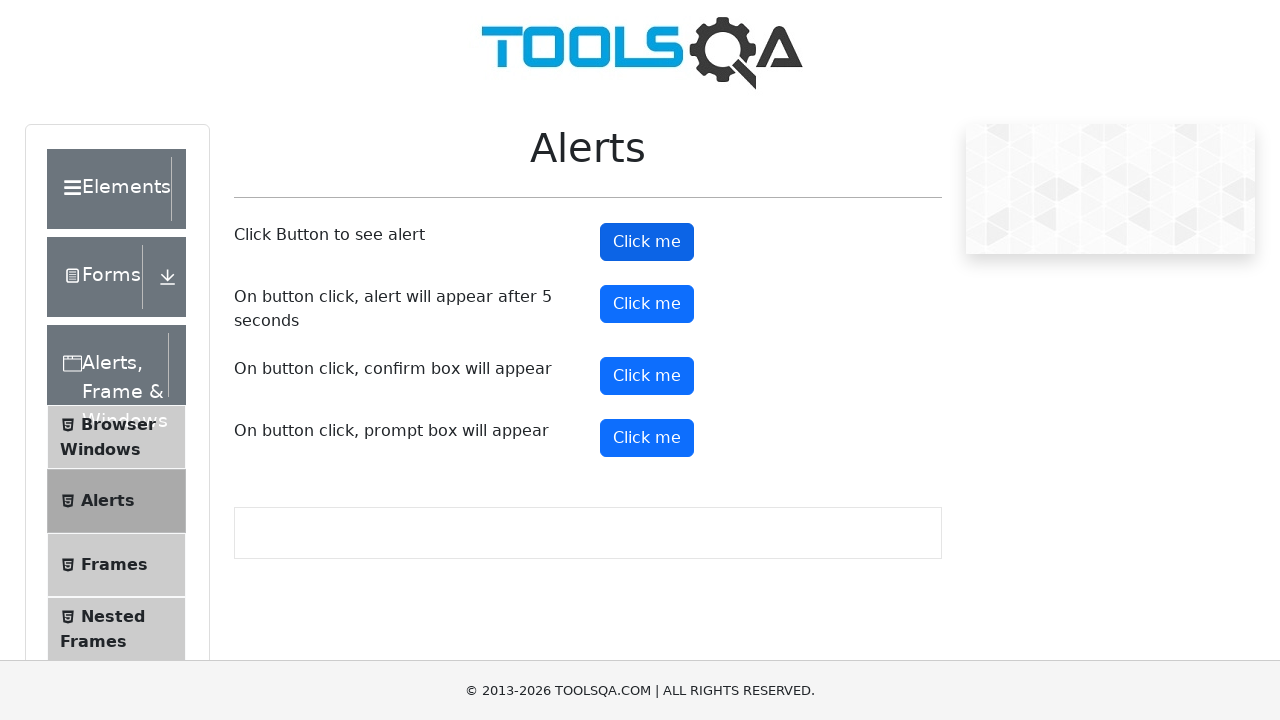

Set up dialog handler to accept the alert
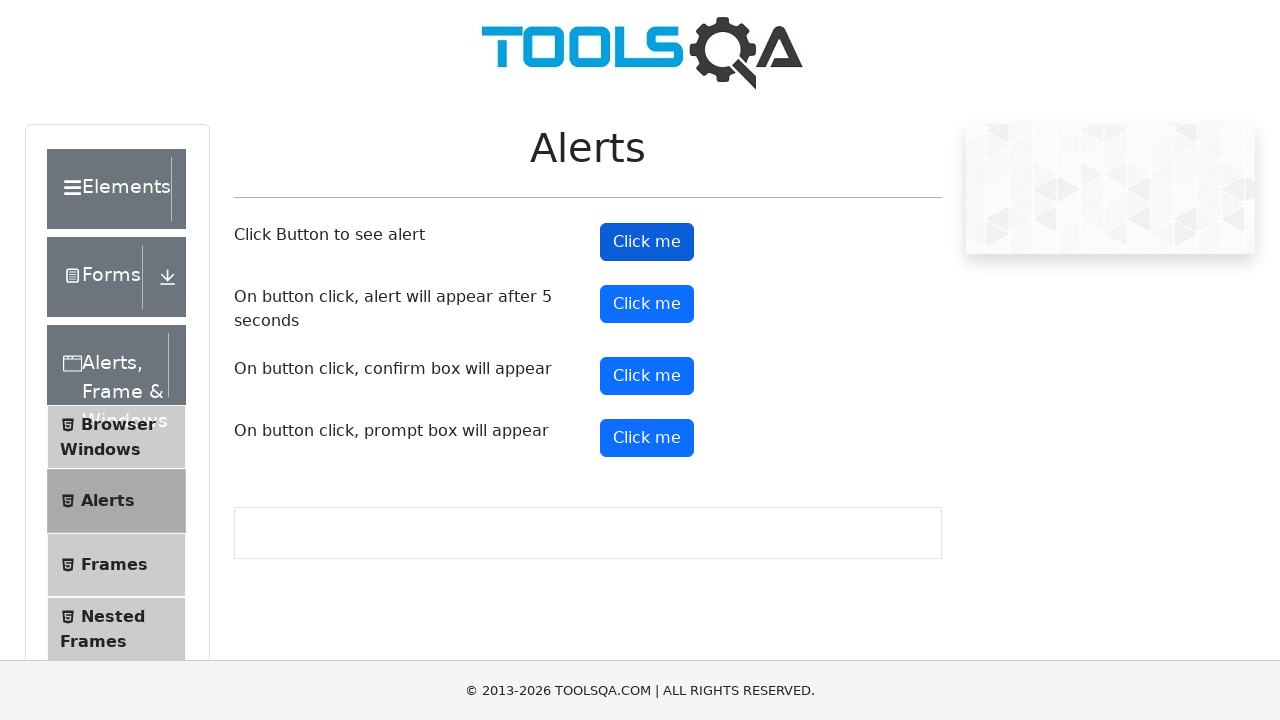

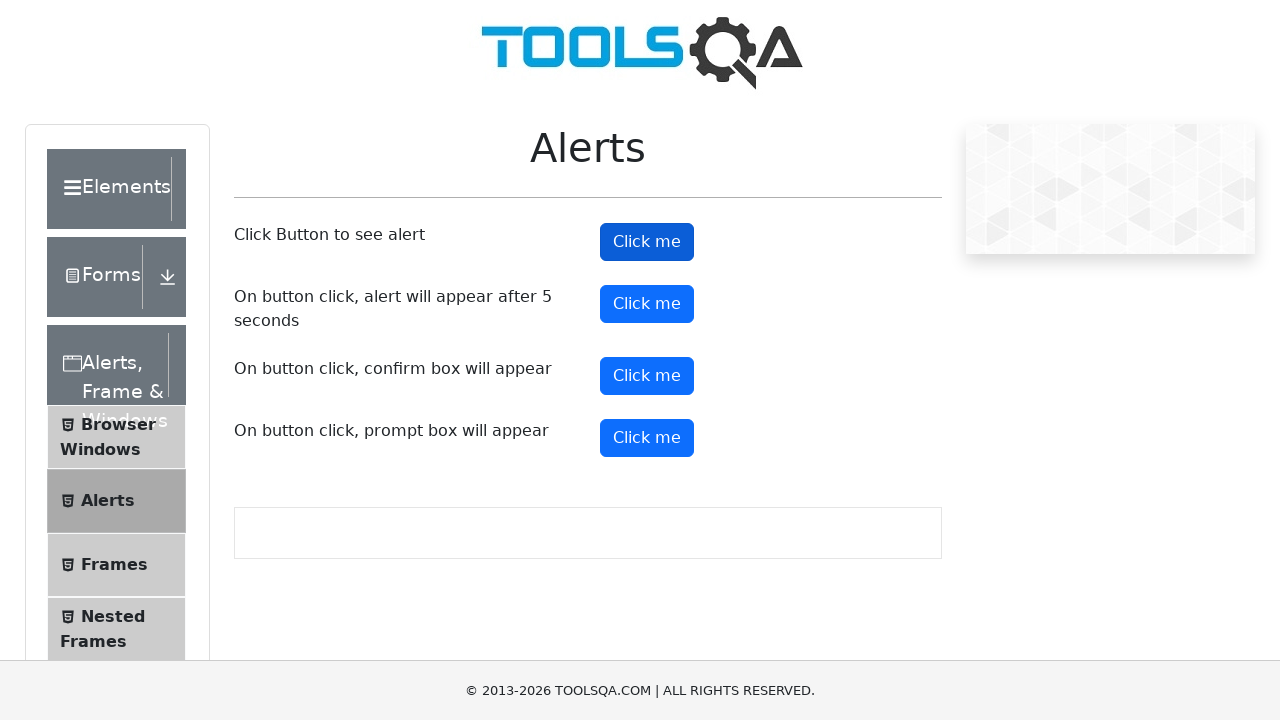